Tests LibreTranslate UI by selecting English as source language and Spanish as target language, entering "Hello world" text, clicking translate, and verifying the translation result contains "Hola mundo".

Starting URL: https://libretranslate.com

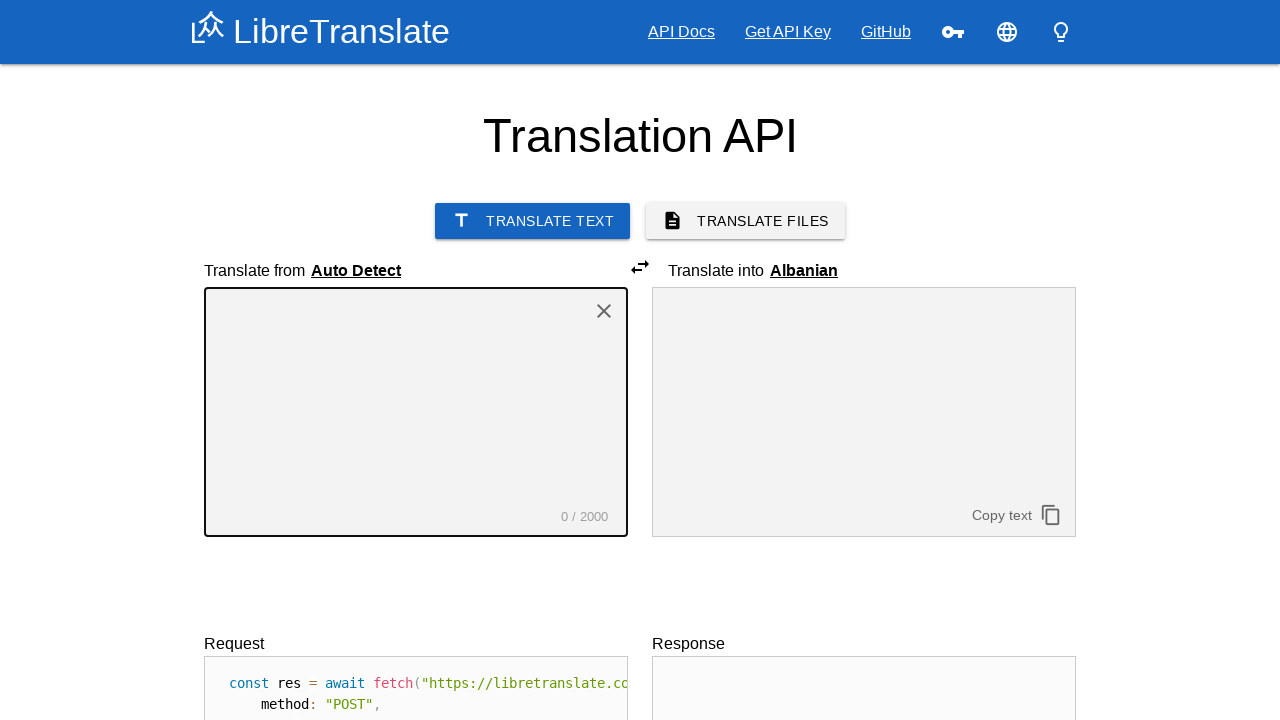

Selected English as source language on select[aria-labelledby="sourceLangLabel"]
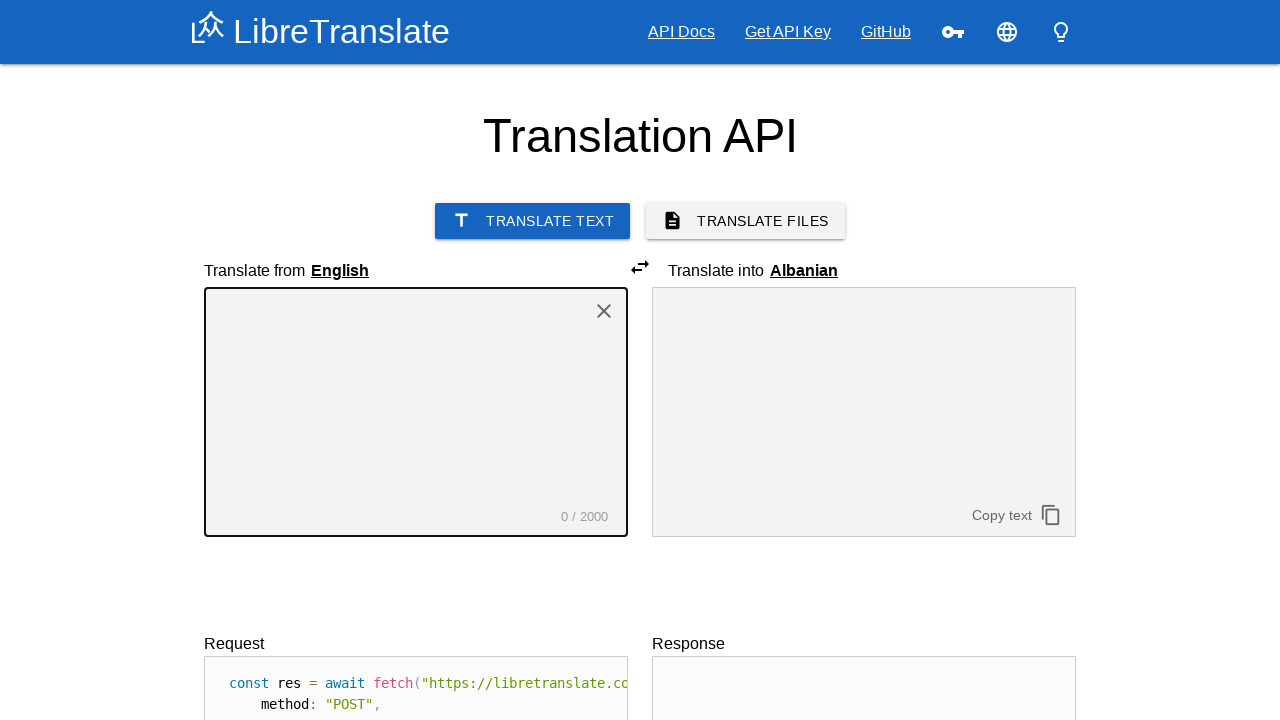

Selected Spanish as target language on select[aria-labelledby="targetLangLabel"]
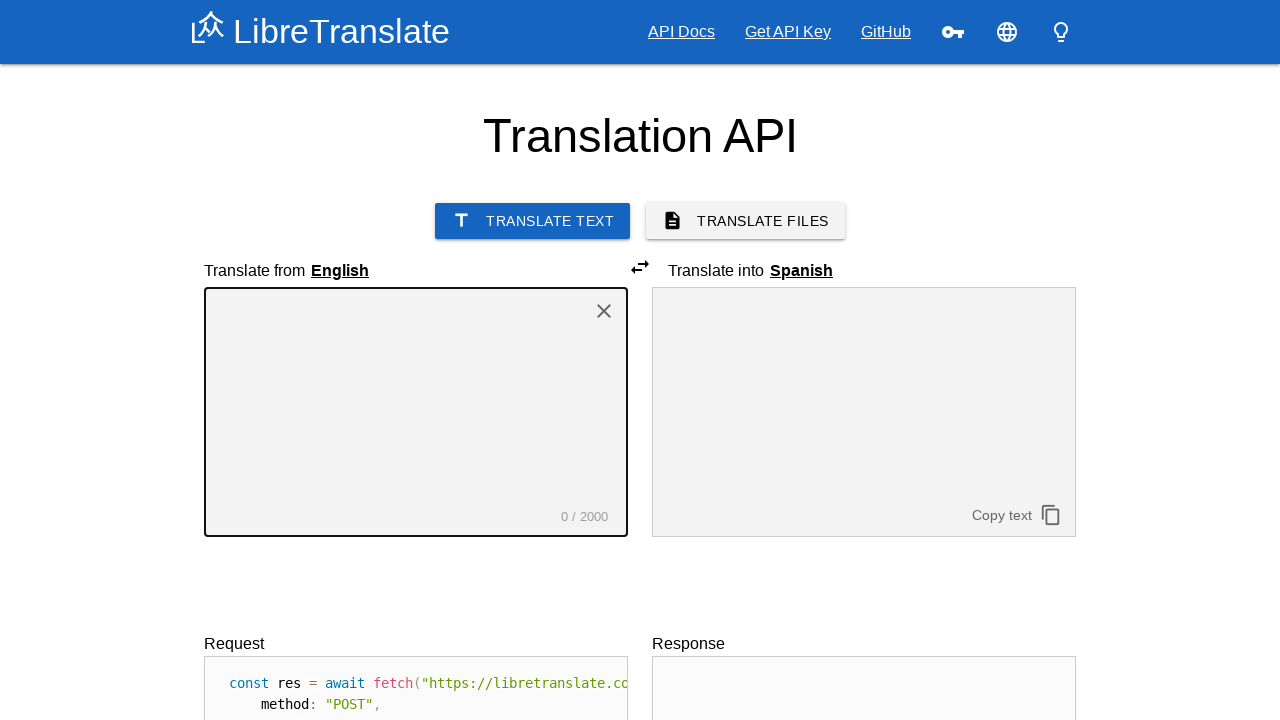

Entered 'Hello world' in source text field on #textarea1
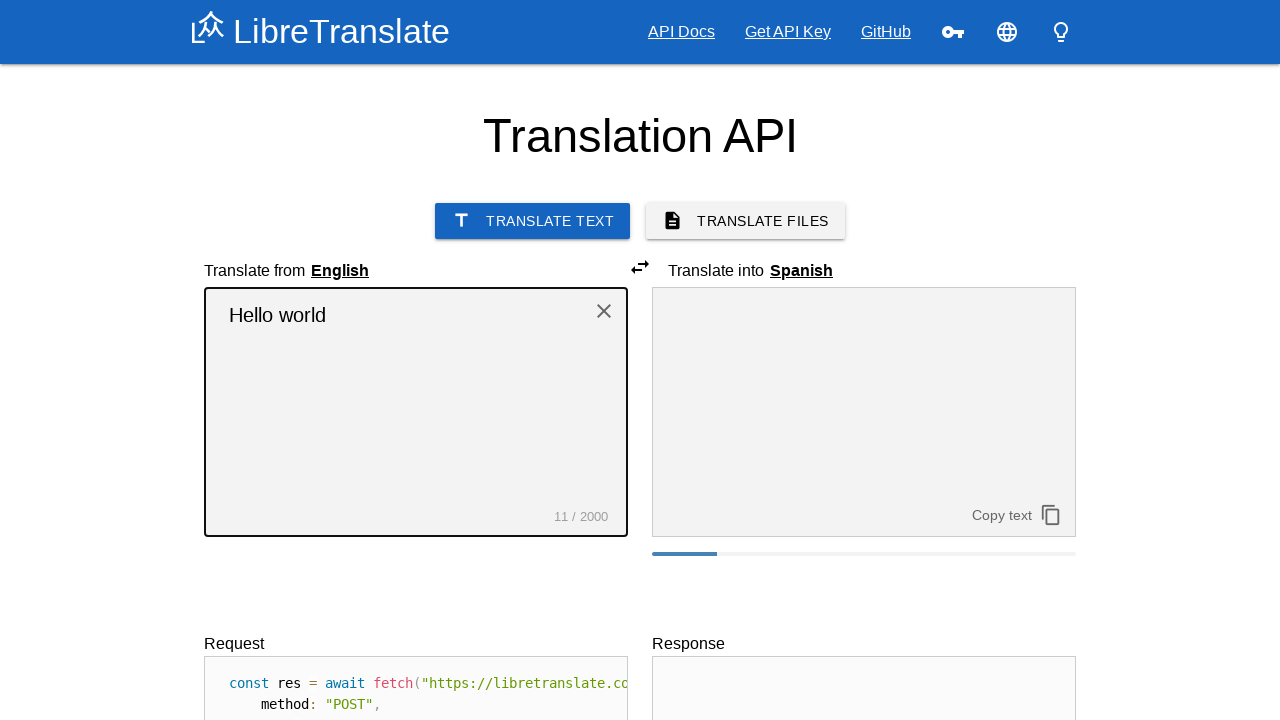

Waited 500ms for UI to update
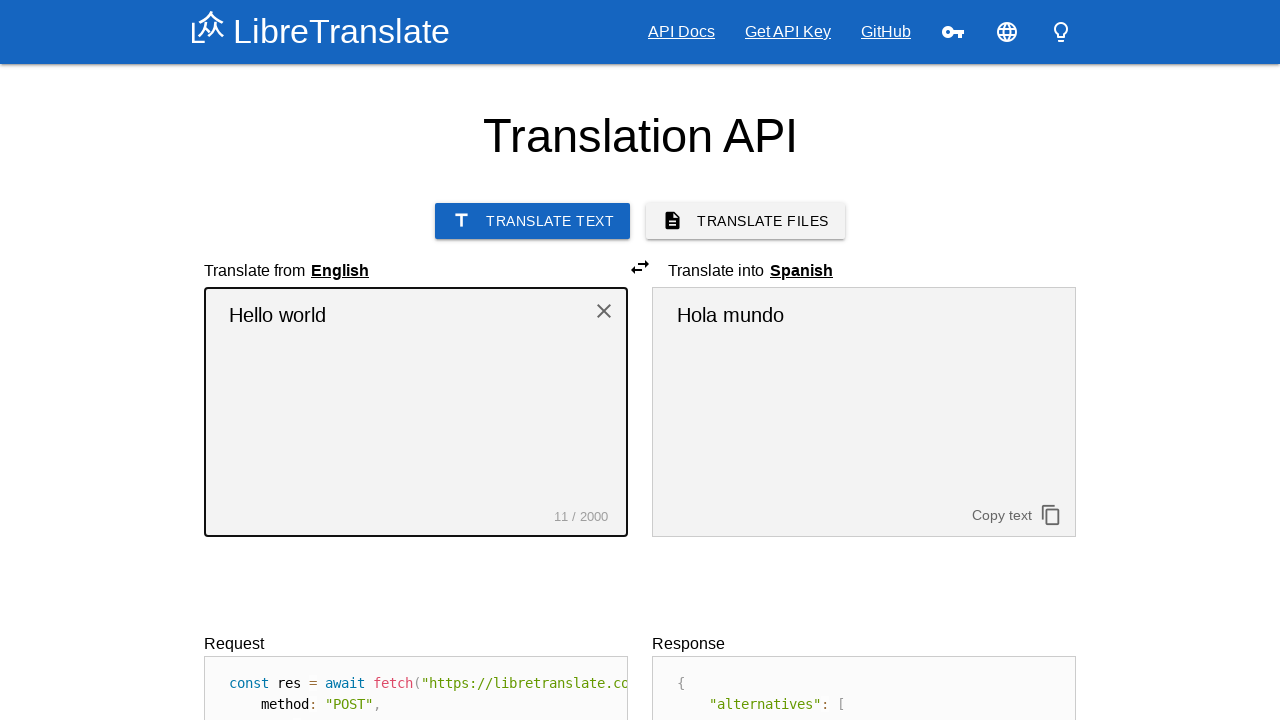

Clicked Translate button at (533, 221) on button:has-text("Translate")
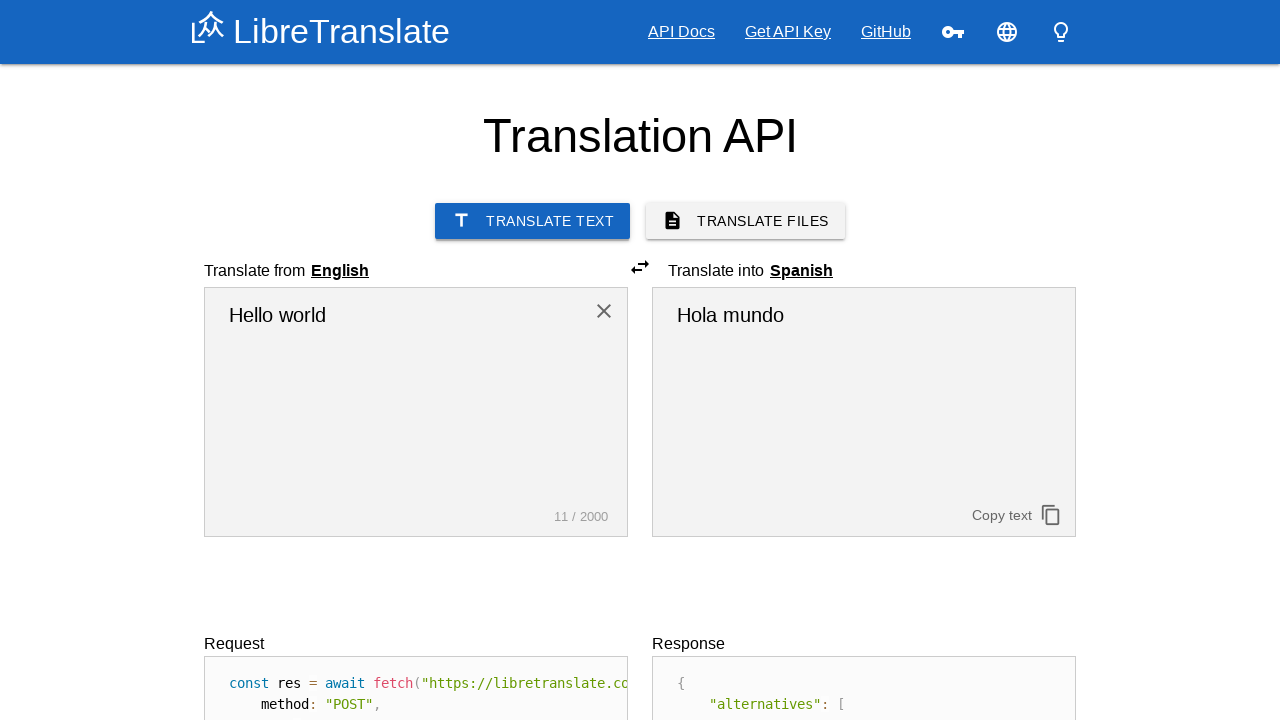

Translation result loaded and contains 'Hola mundo'
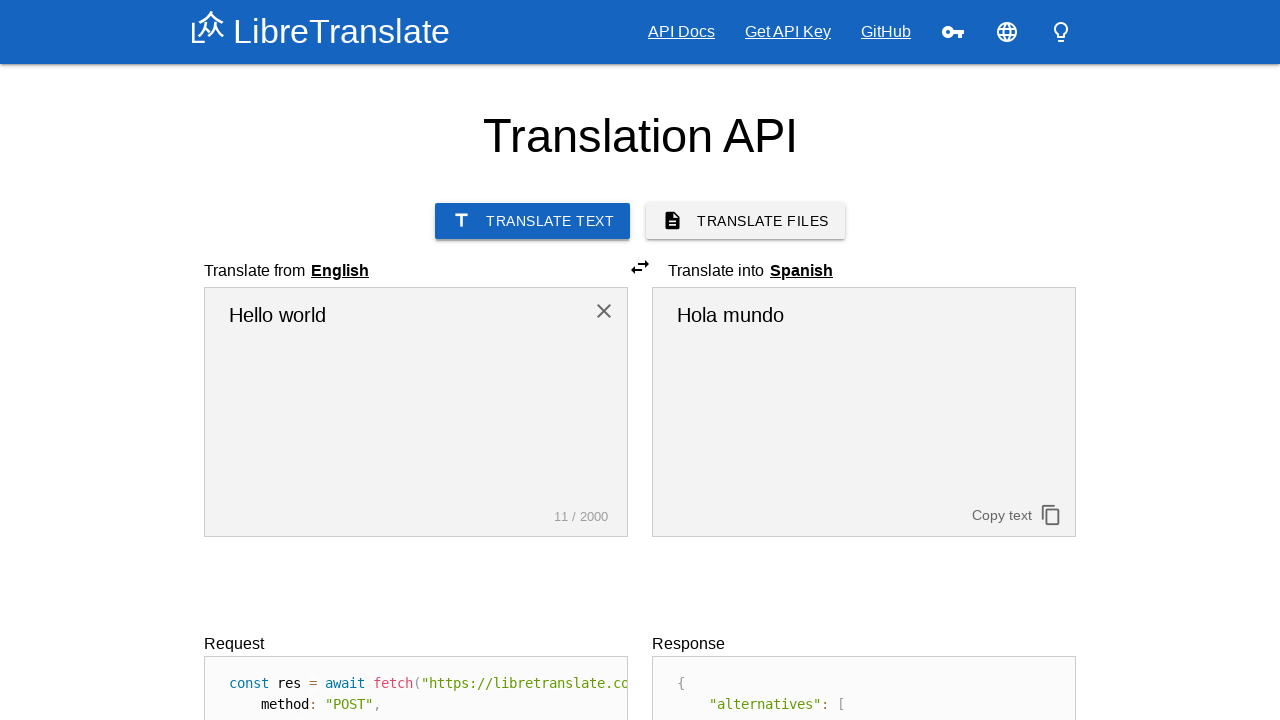

Retrieved translated text: 'Hola mundo'
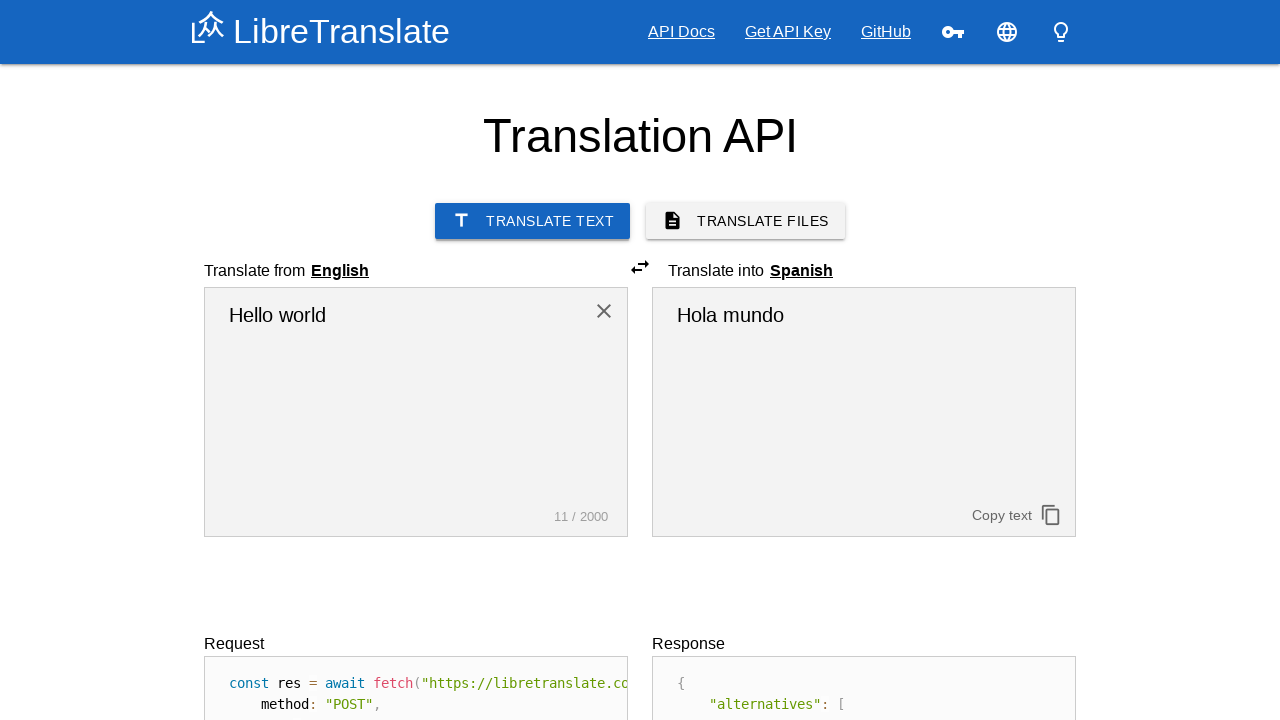

Assertion passed: translation contains 'hola mundo'
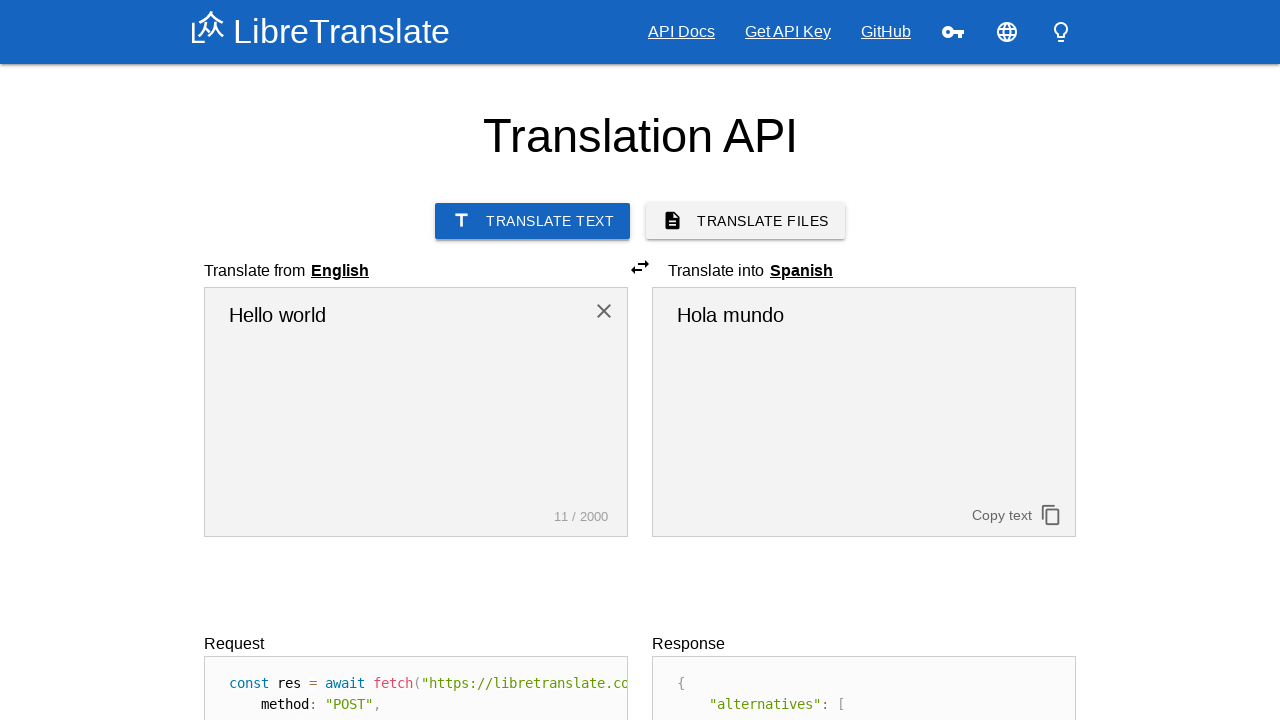

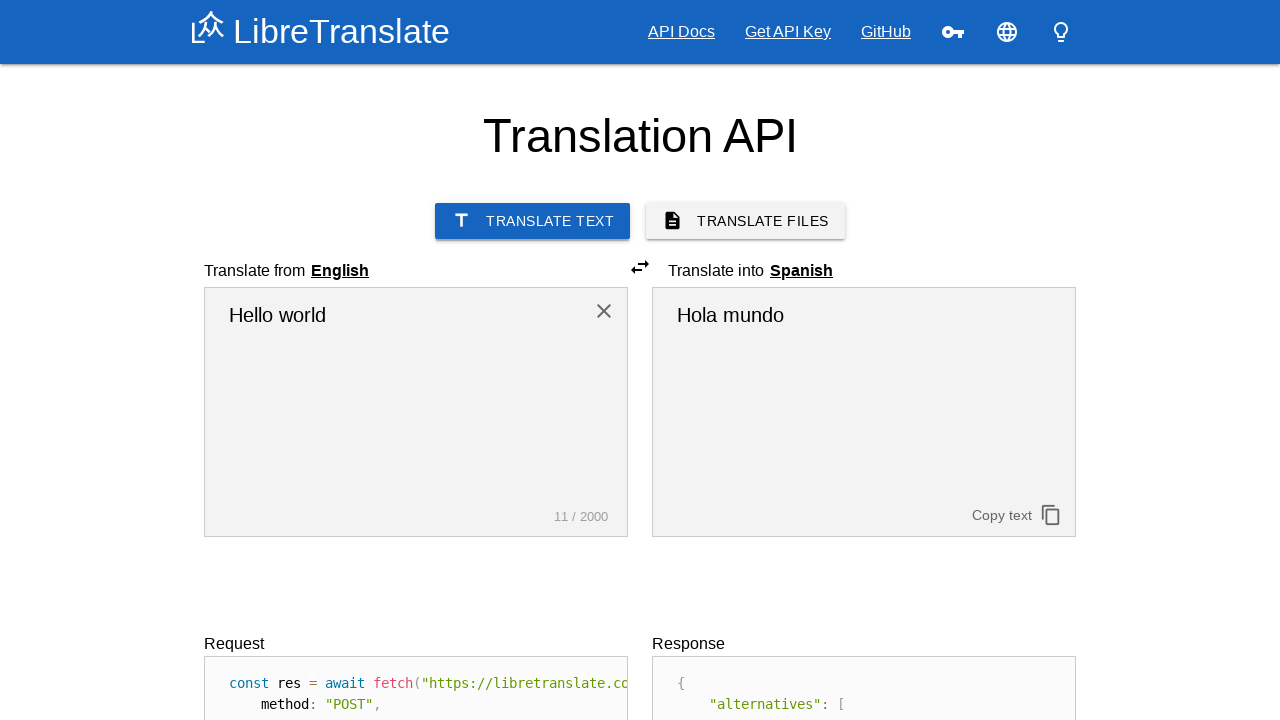